Tests drag and drop by offset by dragging element to specific coordinates

Starting URL: https://crossbrowsertesting.github.io/drag-and-drop

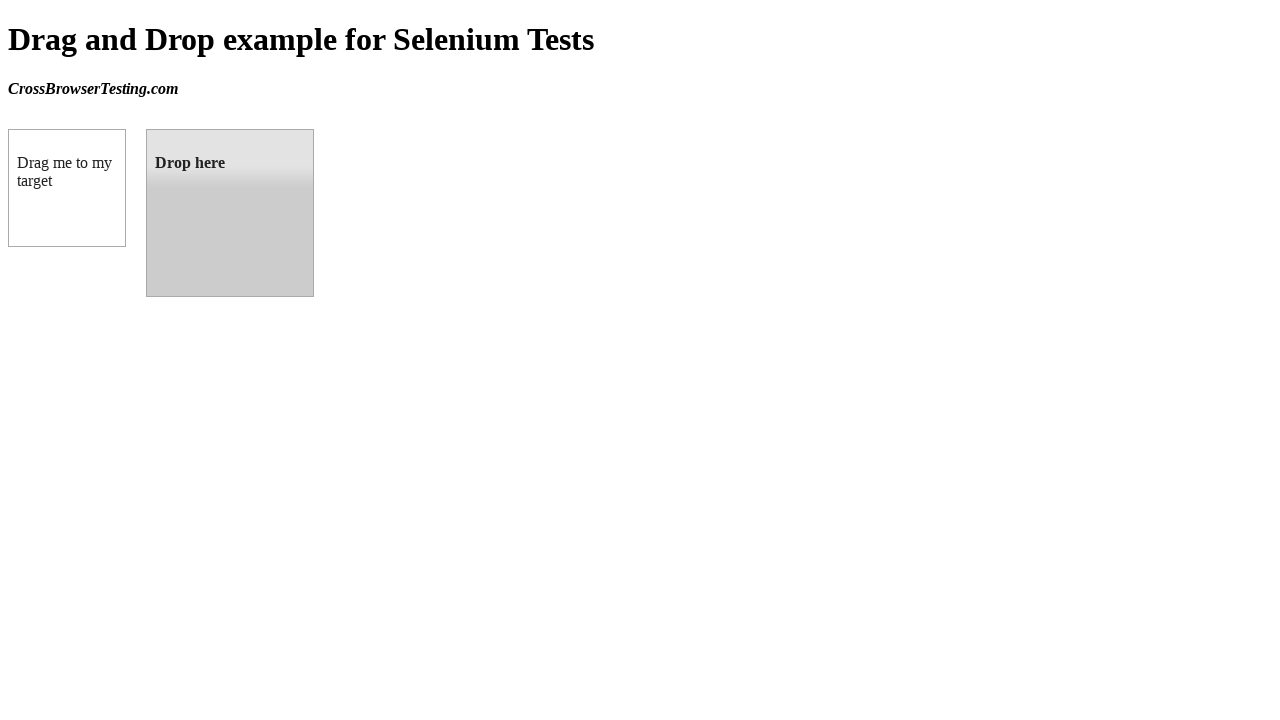

Located source element (draggable box)
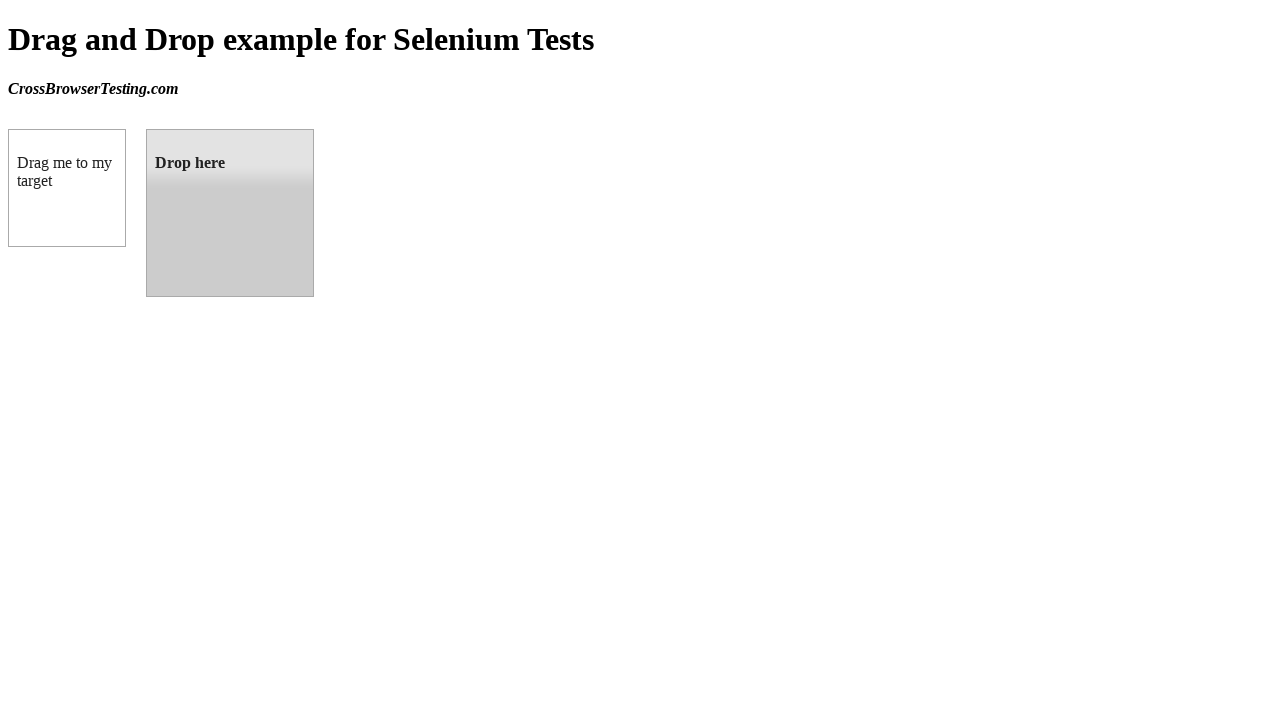

Located target element (droppable box)
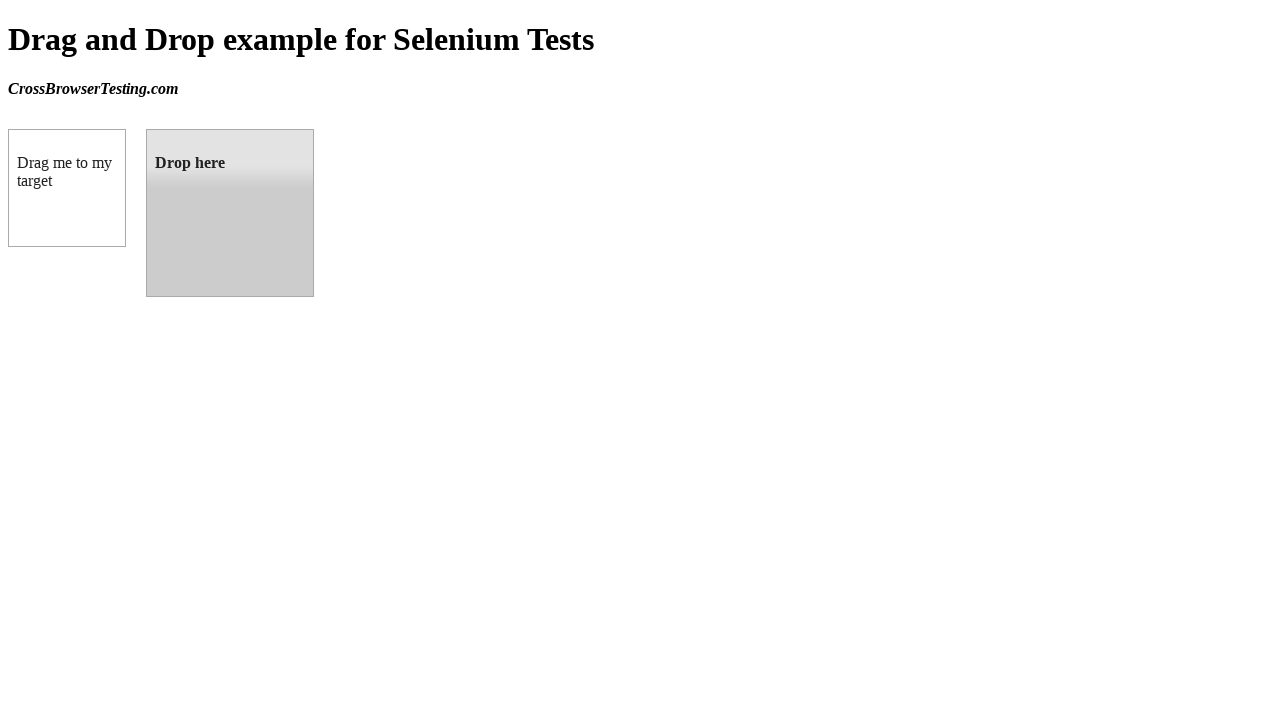

Retrieved target element bounding box coordinates
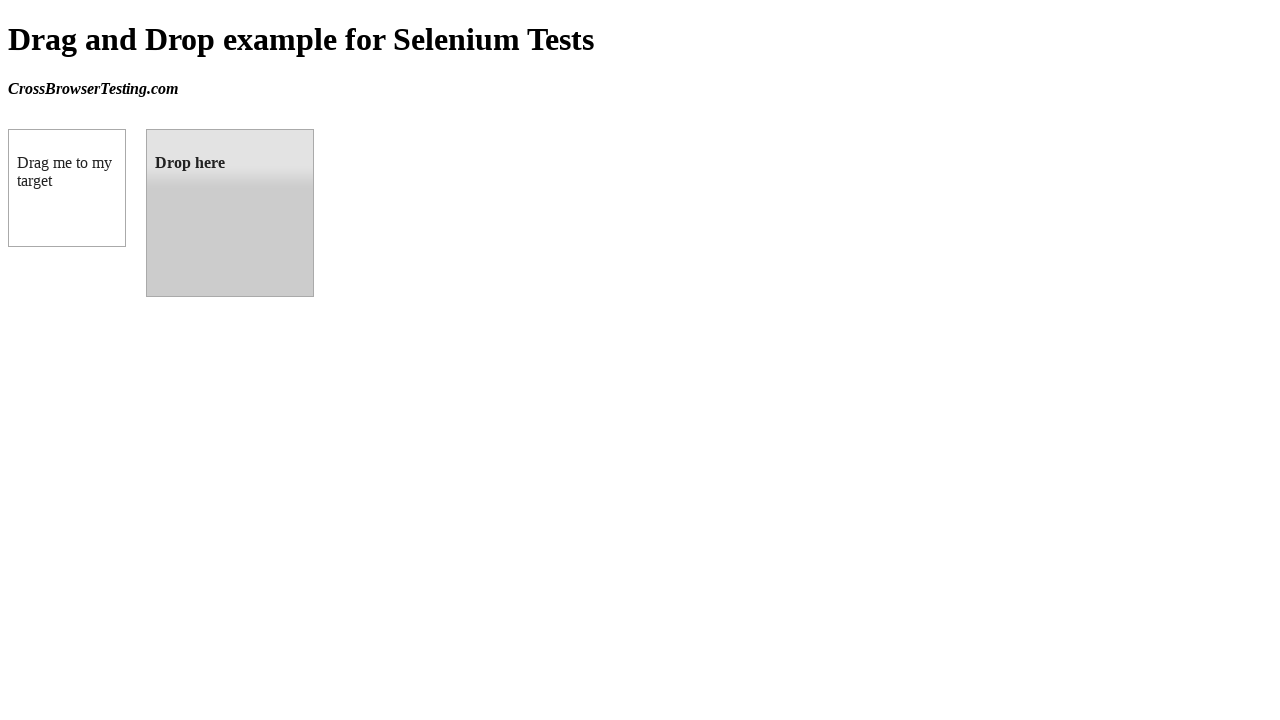

Calculated target element center coordinates
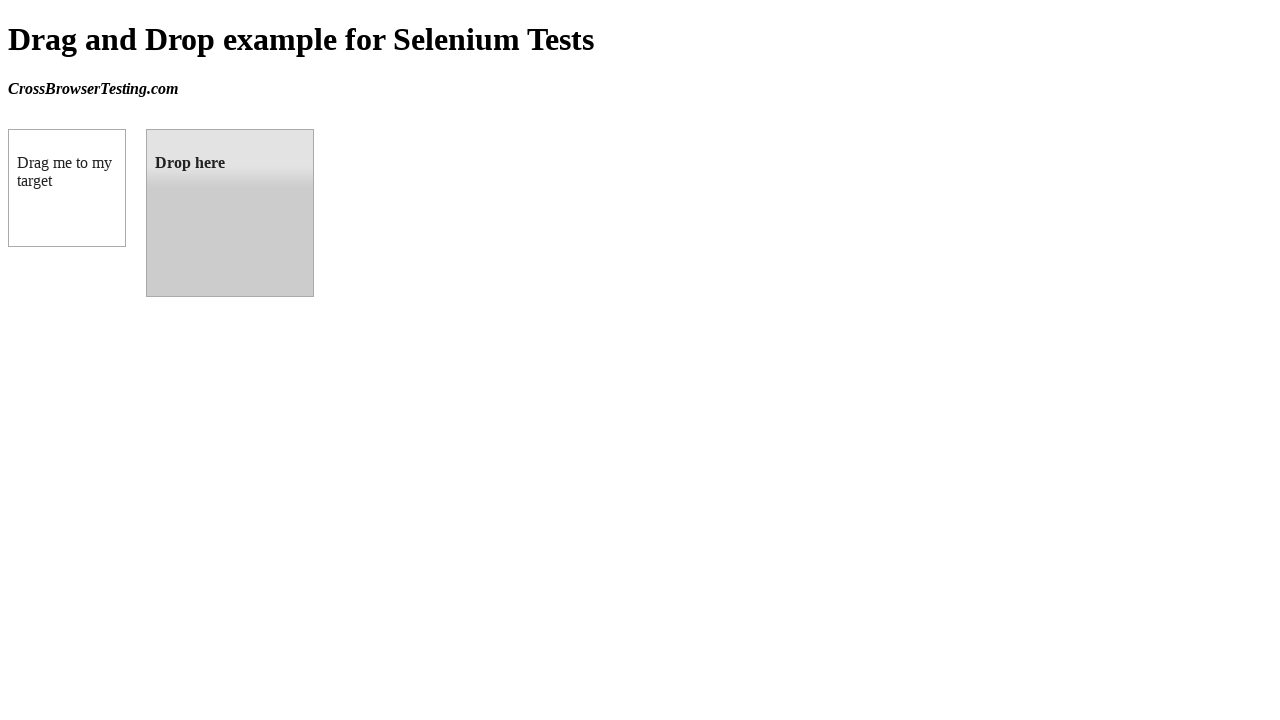

Retrieved source element bounding box coordinates
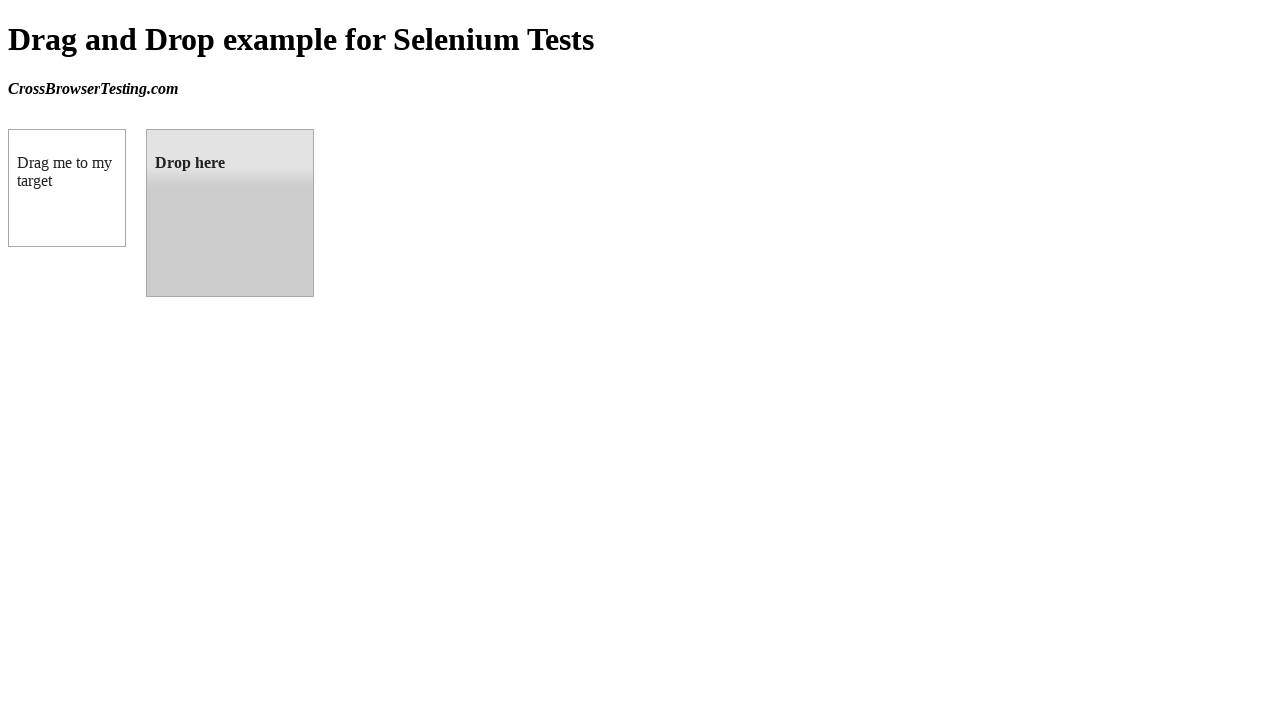

Calculated source element center coordinates
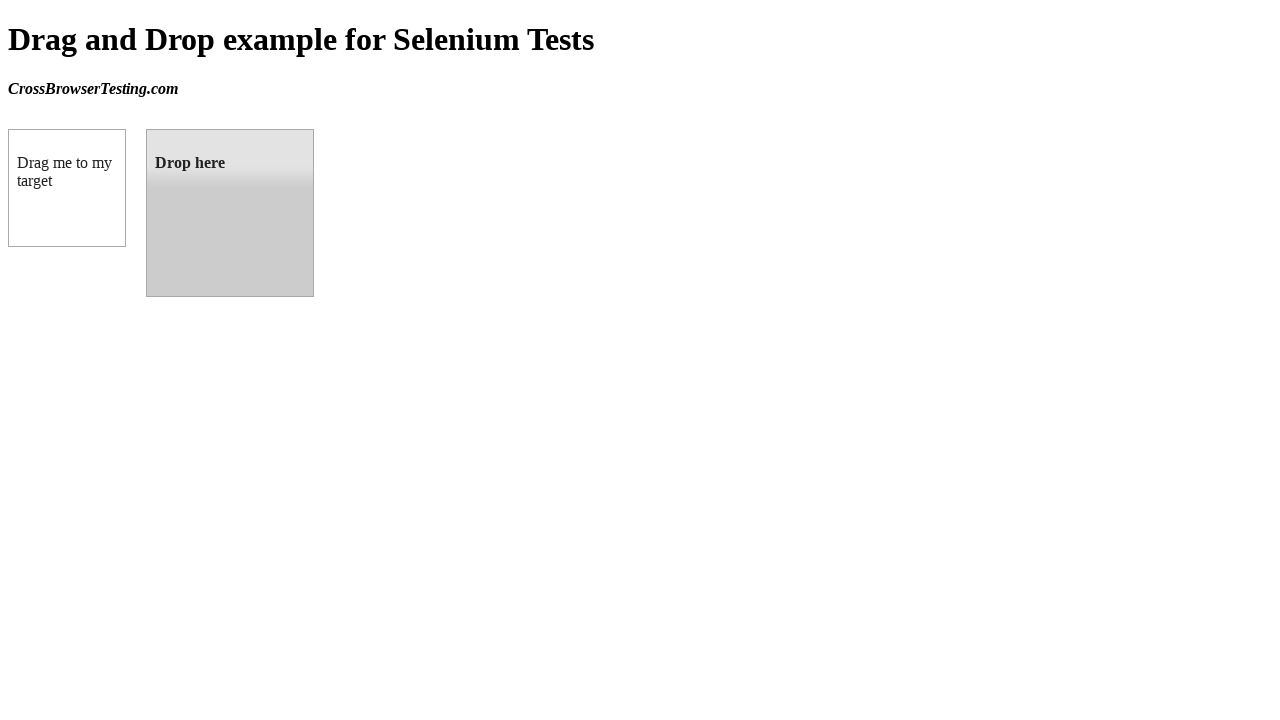

Moved mouse to source element center at (67, 188)
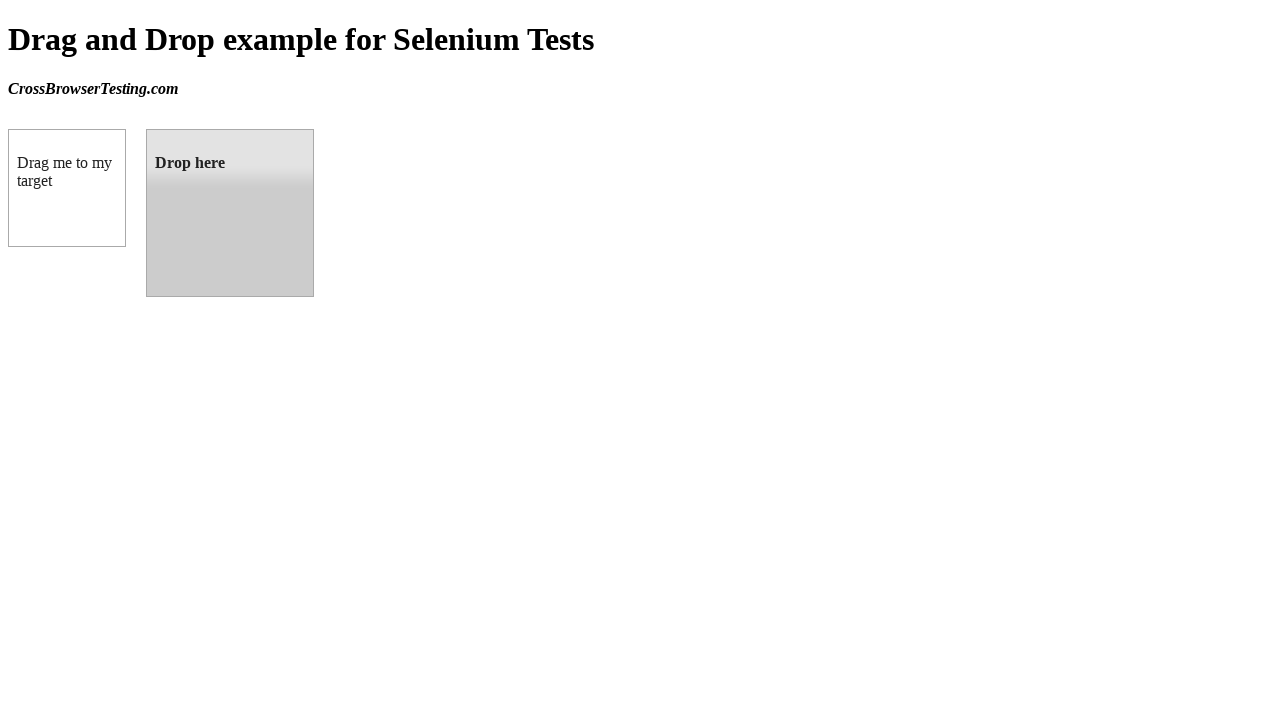

Pressed mouse button down on source element at (67, 188)
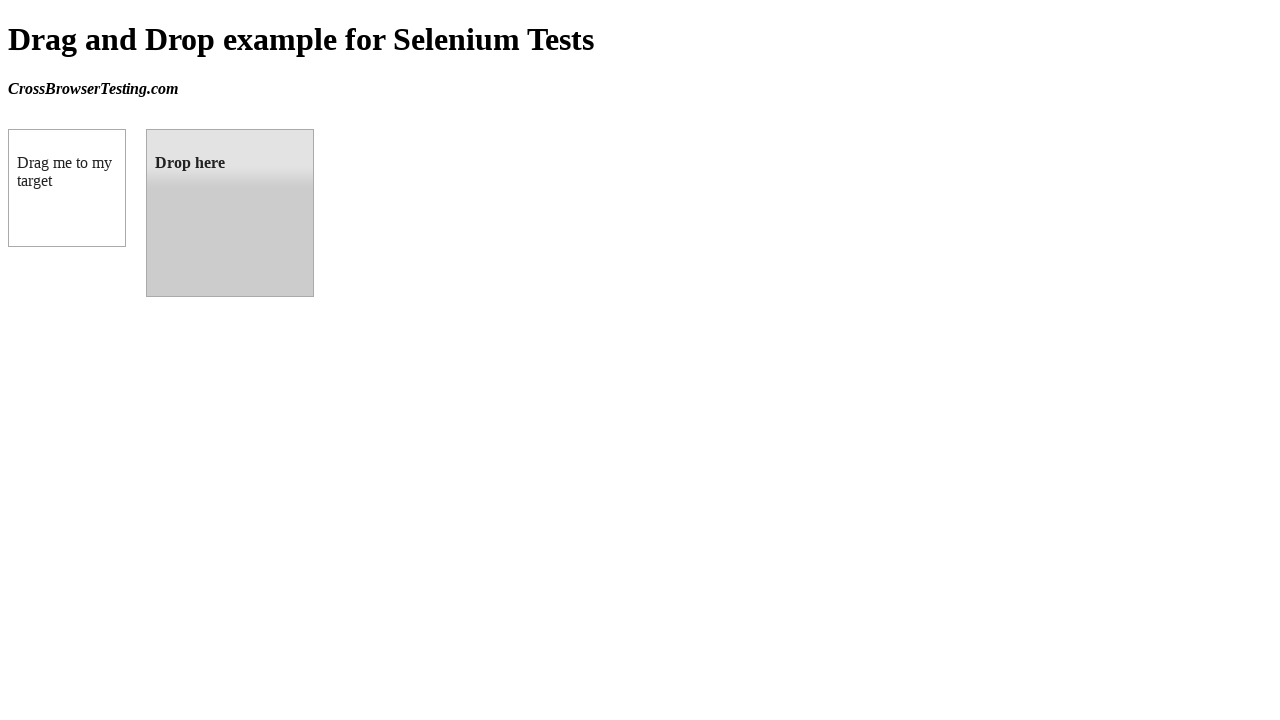

Dragged mouse to target element center at (230, 213)
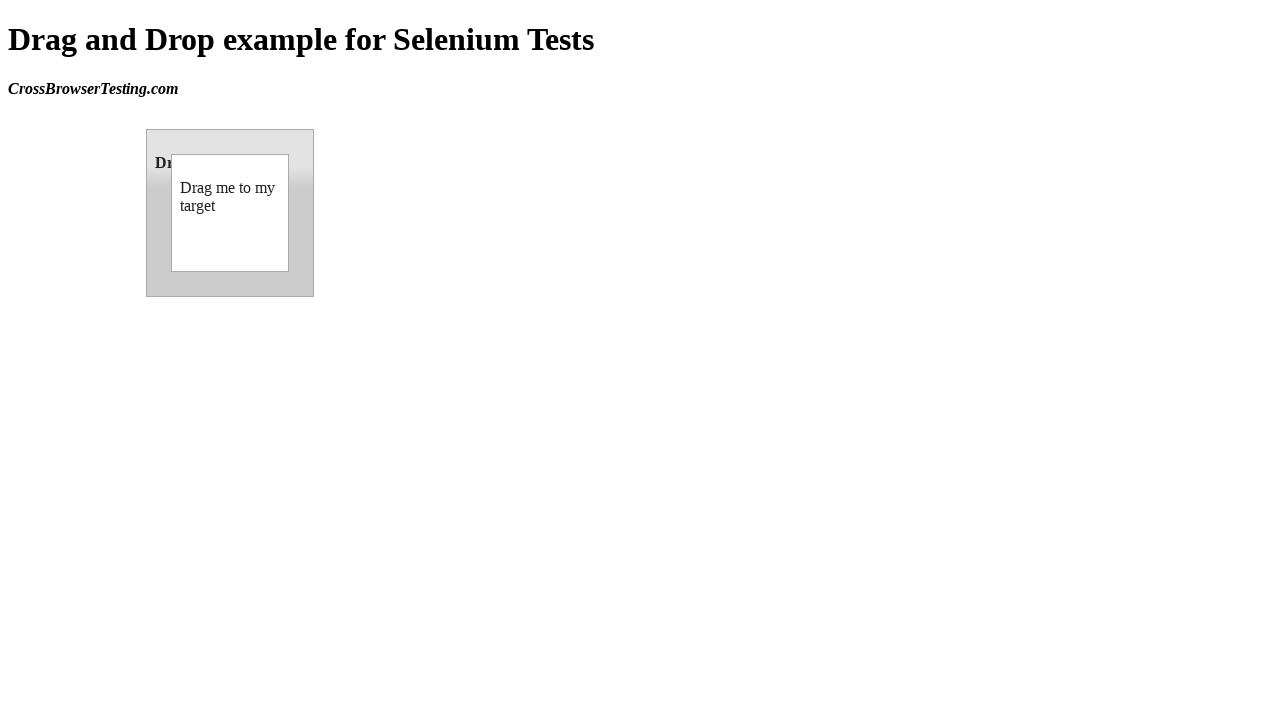

Released mouse button to complete drag and drop at (230, 213)
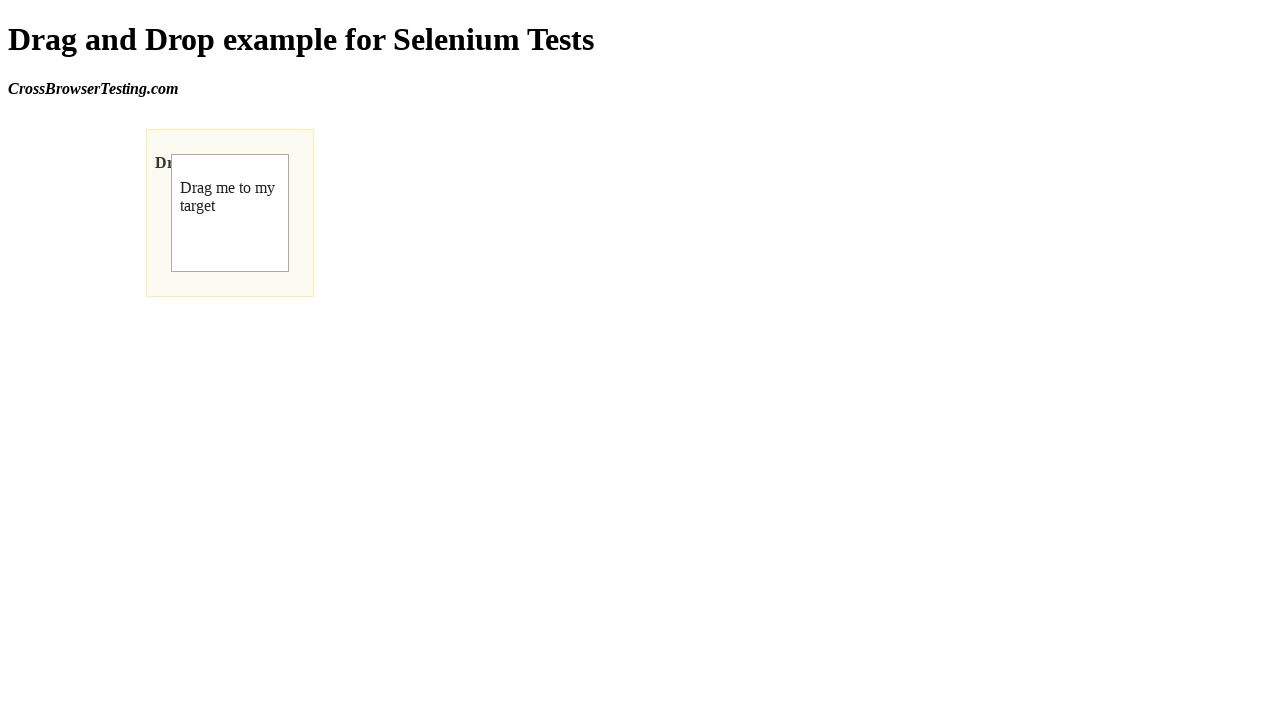

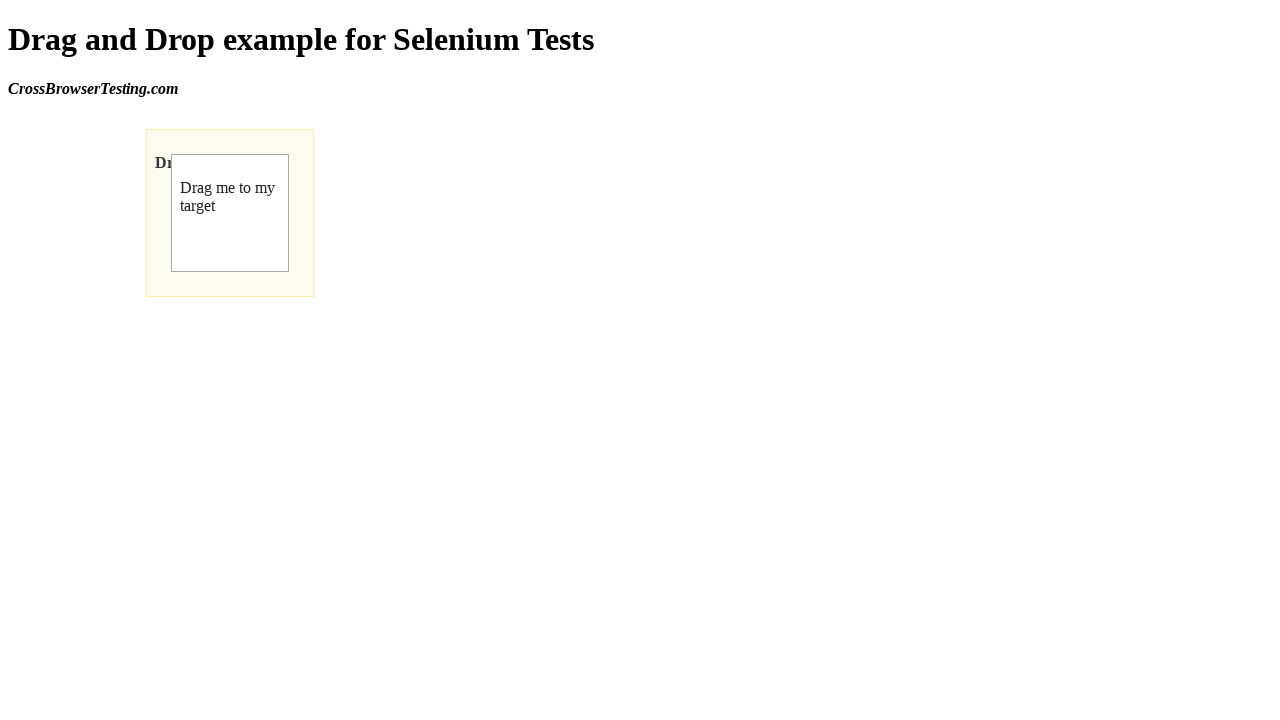